Tests CSS media queries by resizing the browser window and verifying appropriate element visibility

Starting URL: https://testpages.eviltester.com/styled/css-media-queries.html

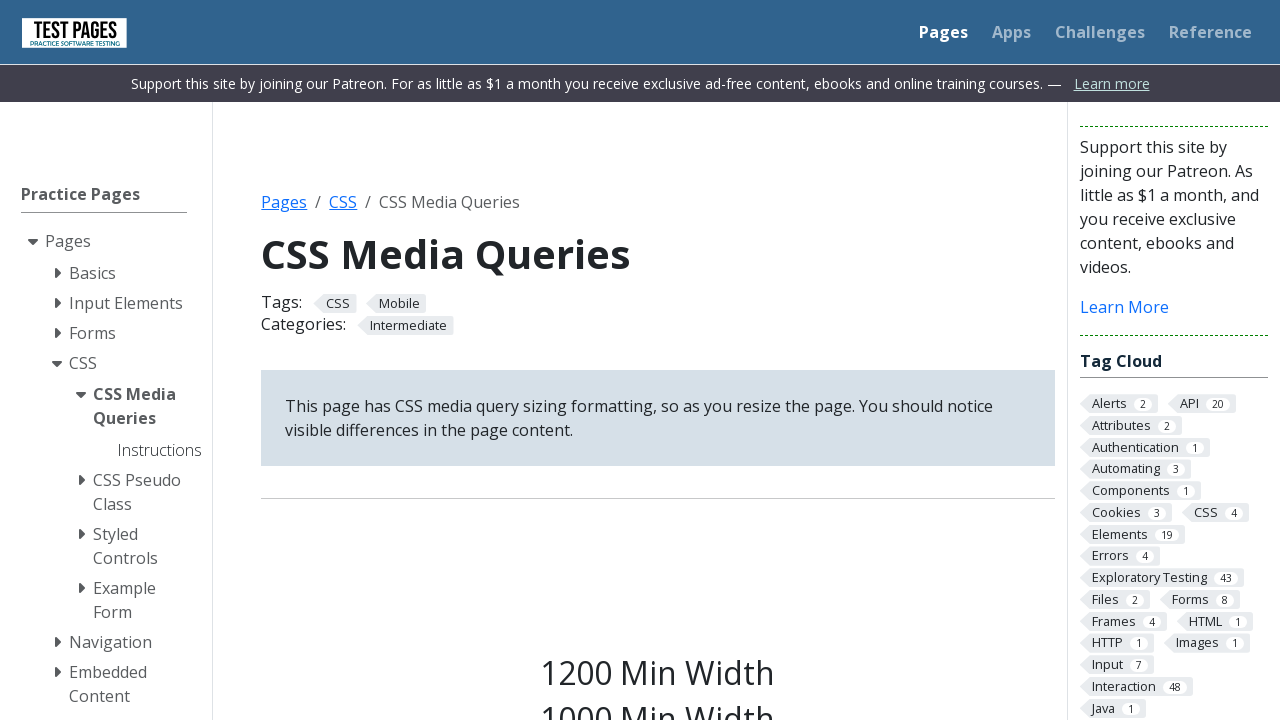

Set viewport to 1200x1080
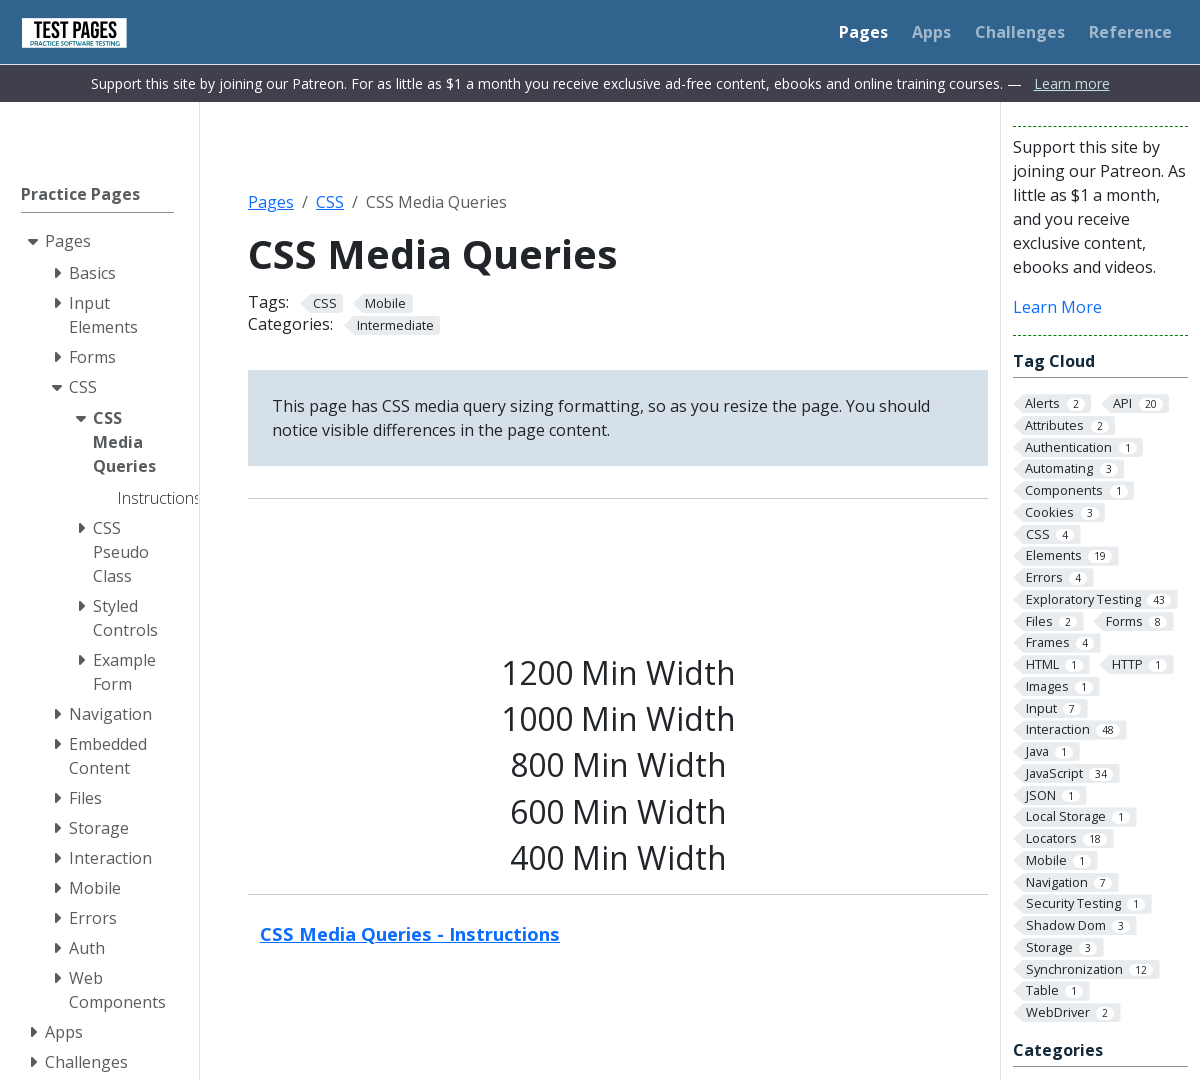

Waited for .s1200 element to be visible
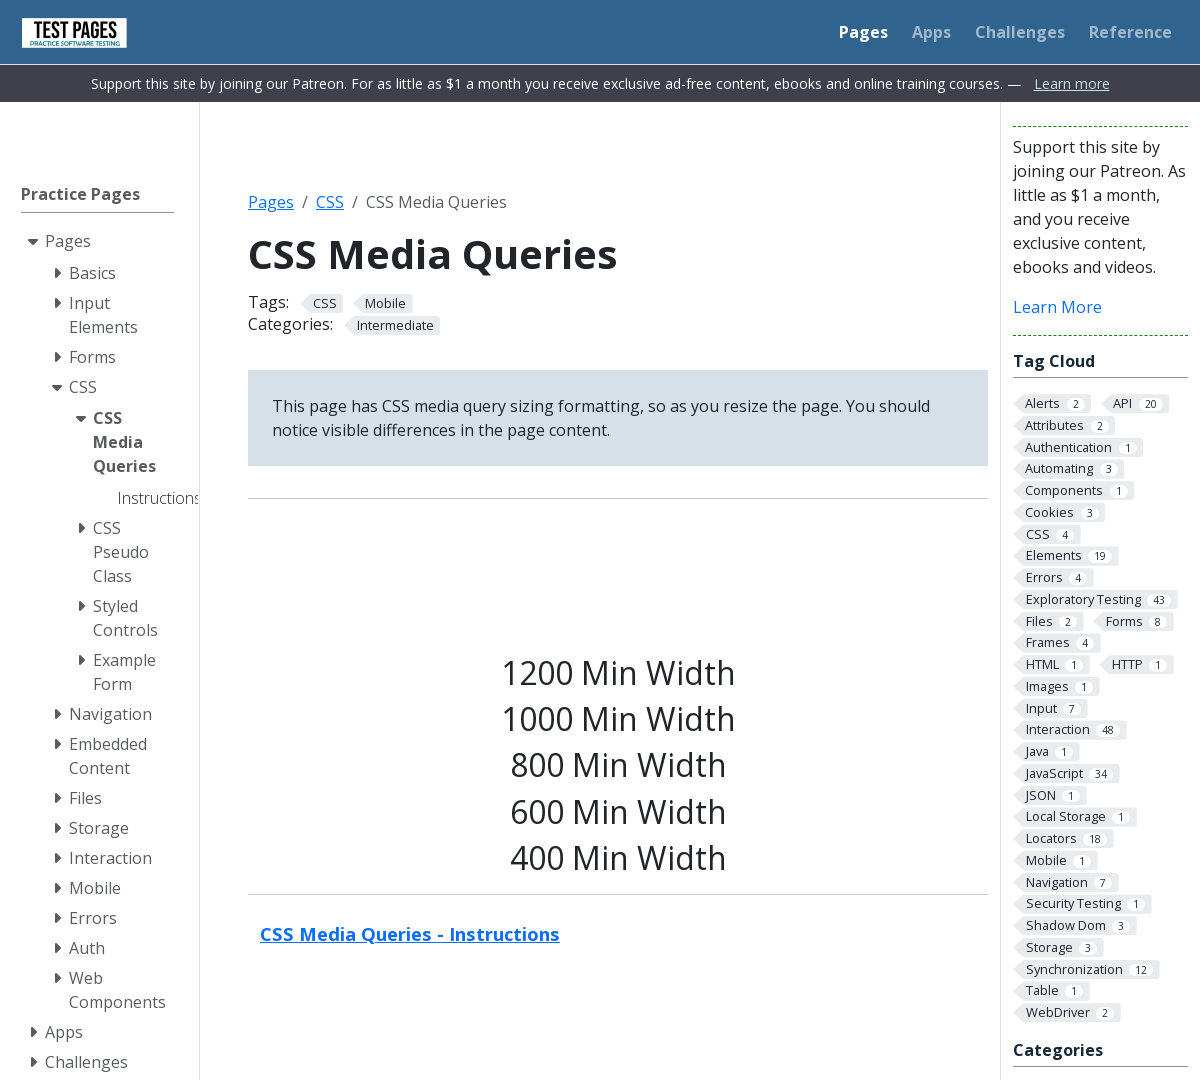

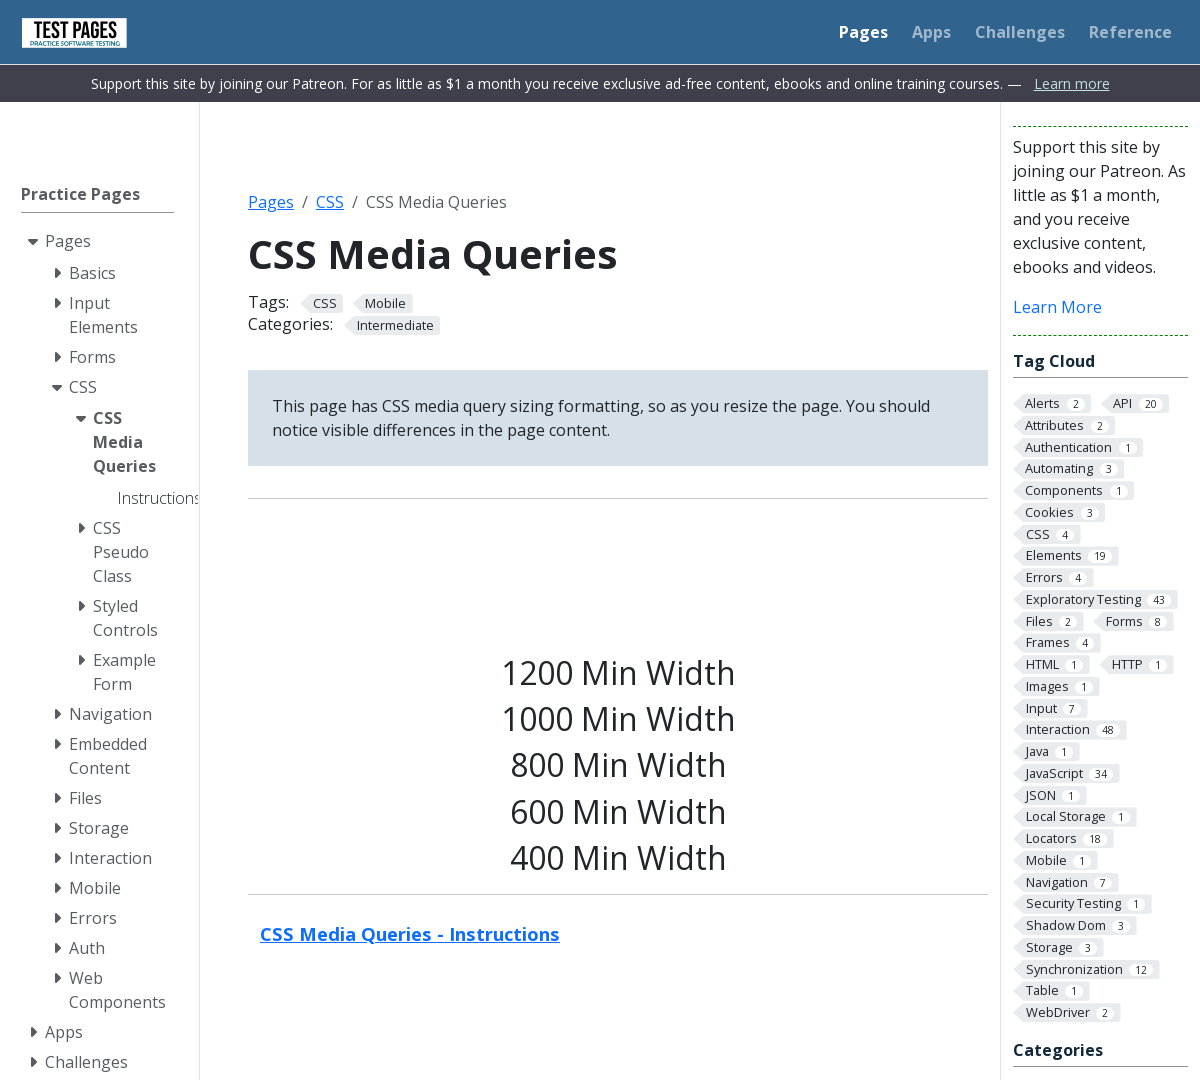